Tests checkbox interactions on a tutorial page by clicking multiple checkboxes in sequence using different methods - first via index-based loop, then by finding all checkboxes by name and clicking each one.

Starting URL: http://www.tizag.com/htmlT/htmlcheckboxes.php

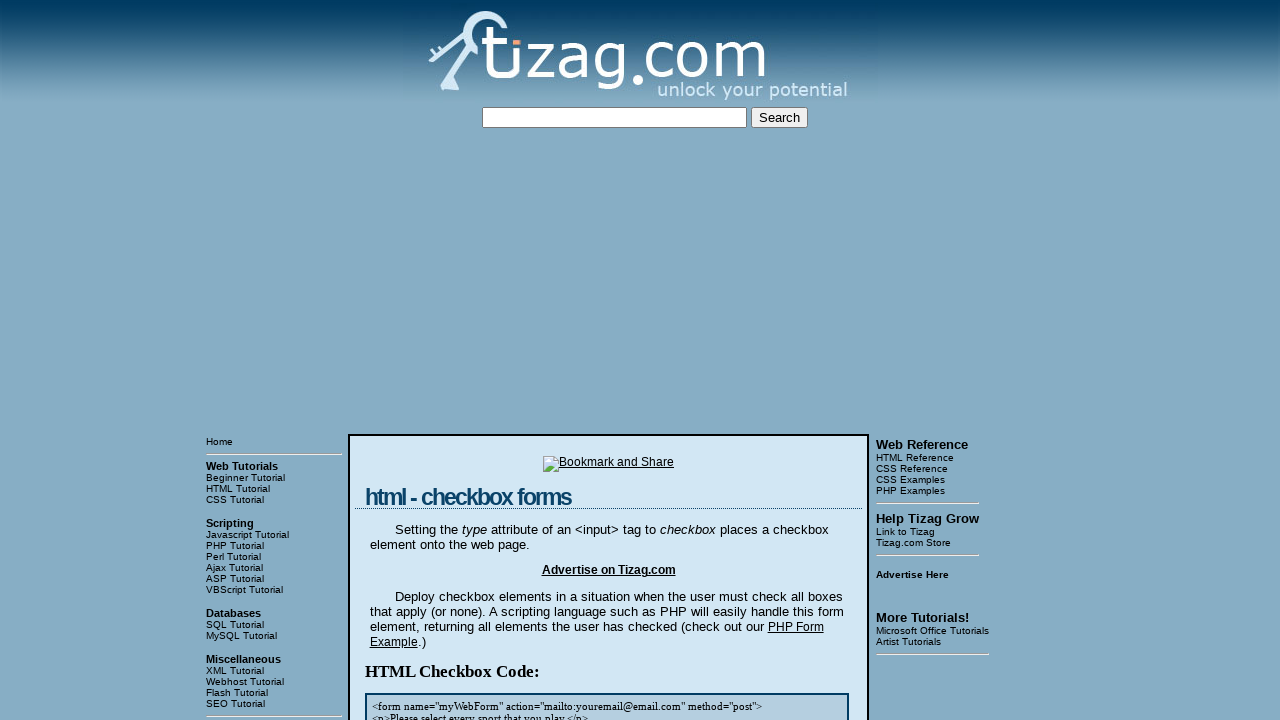

Clicked checkbox 1 in the fourth div at (422, 360) on //div[4]/input[1]
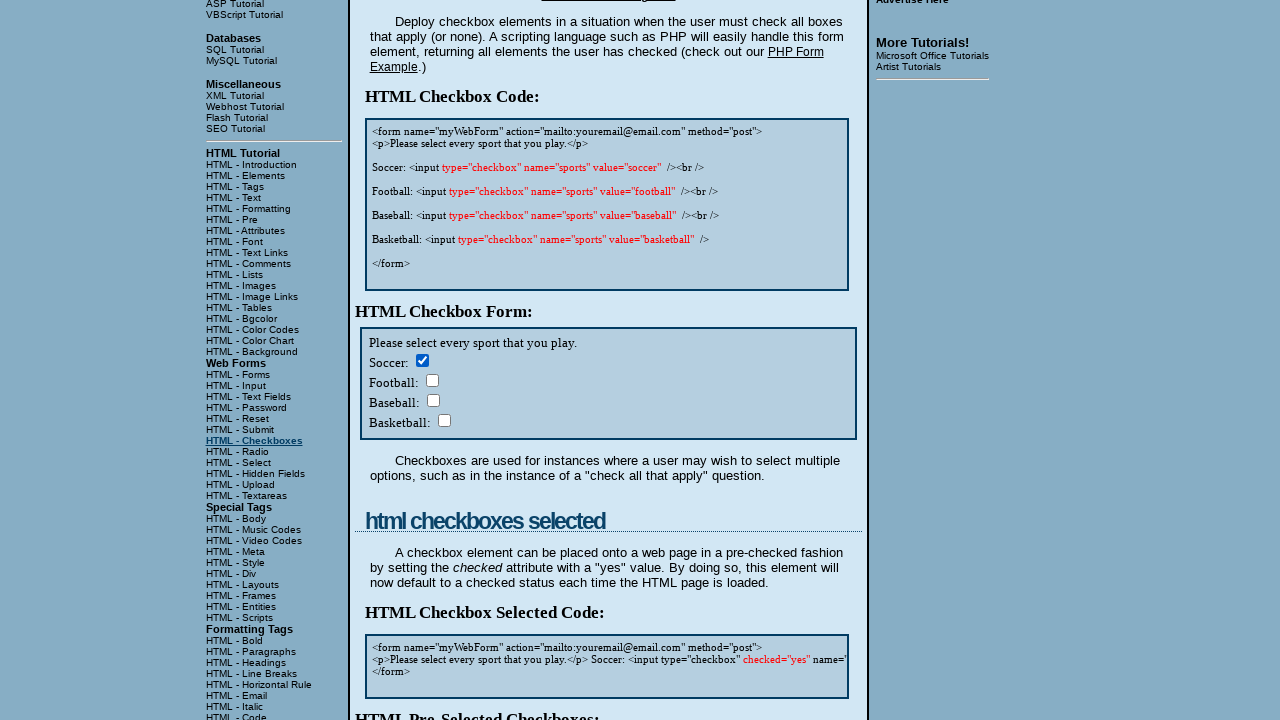

Clicked checkbox 2 in the fourth div at (432, 380) on //div[4]/input[2]
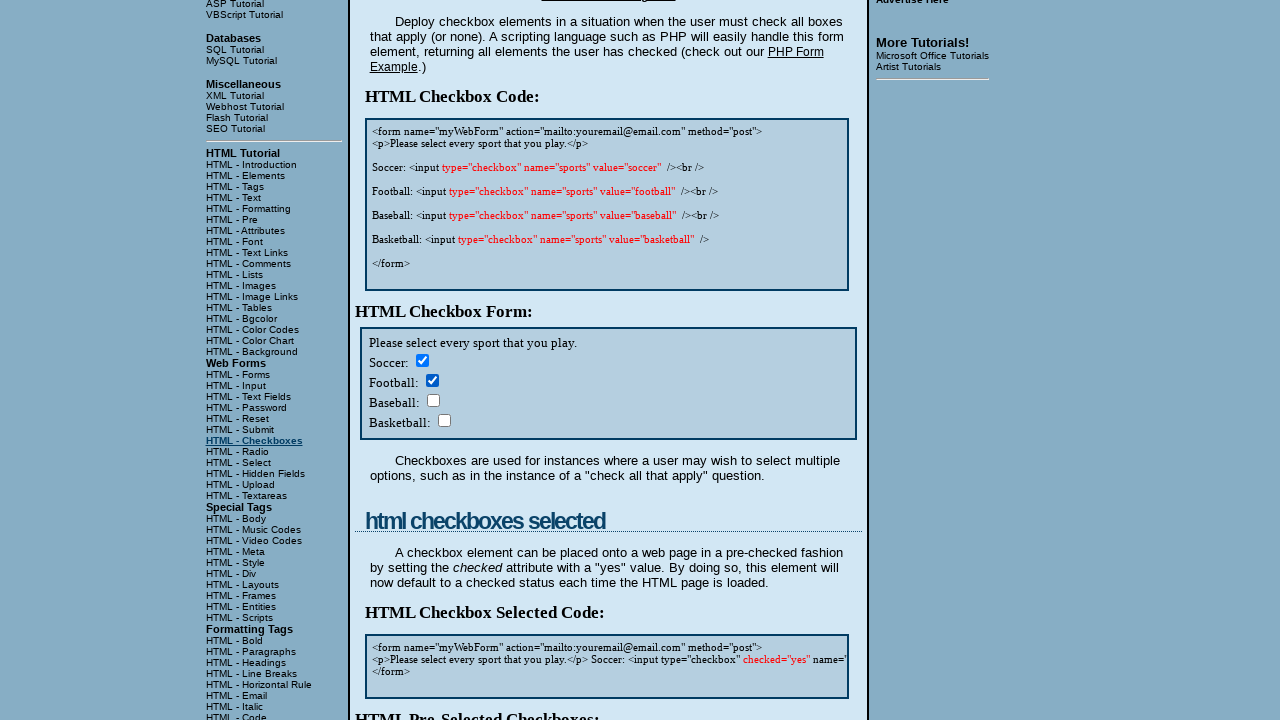

Clicked checkbox 3 in the fourth div at (433, 400) on //div[4]/input[3]
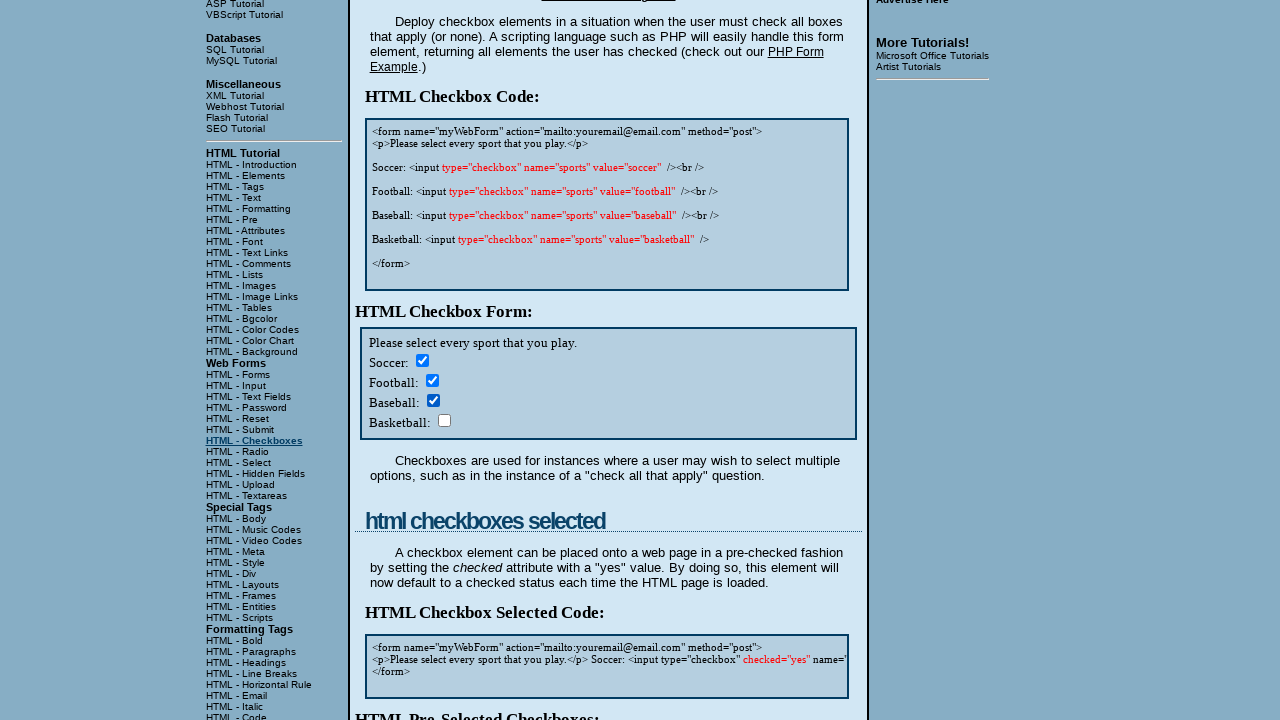

Clicked checkbox 4 in the fourth div at (444, 420) on //div[4]/input[4]
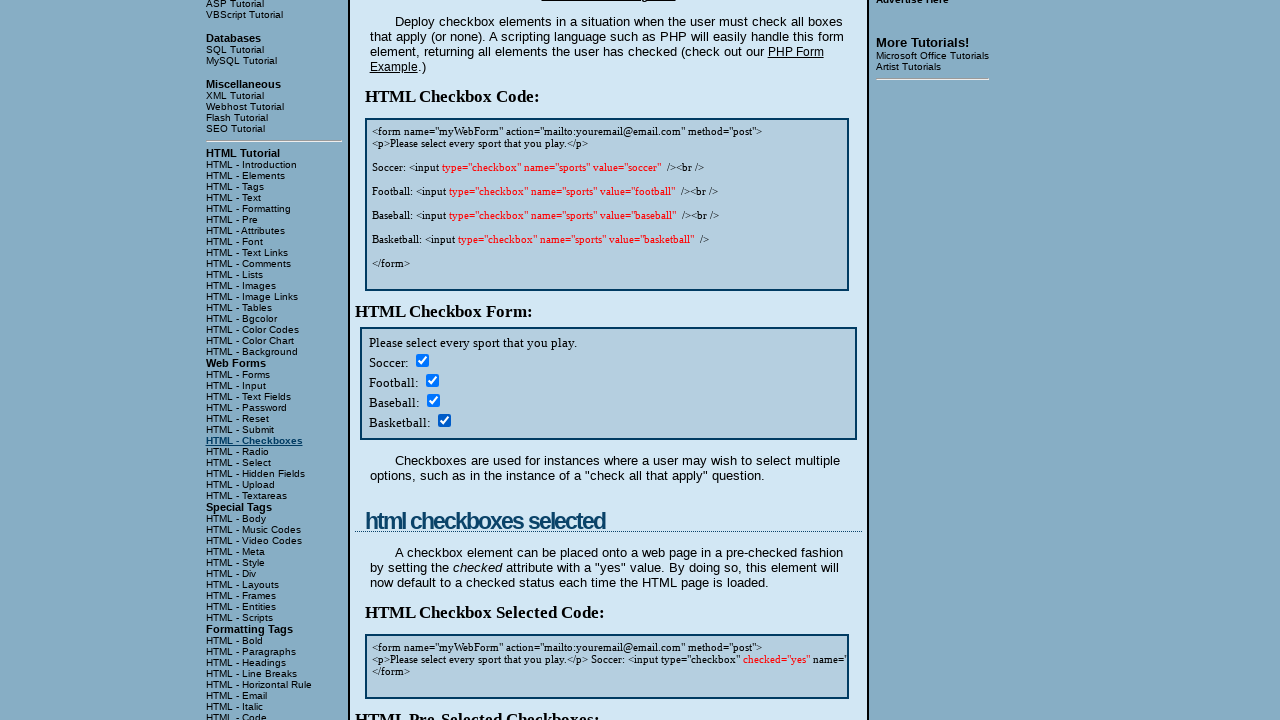

Toggled the first checkbox off at (422, 360) on xpath=//div[4]/input[1]
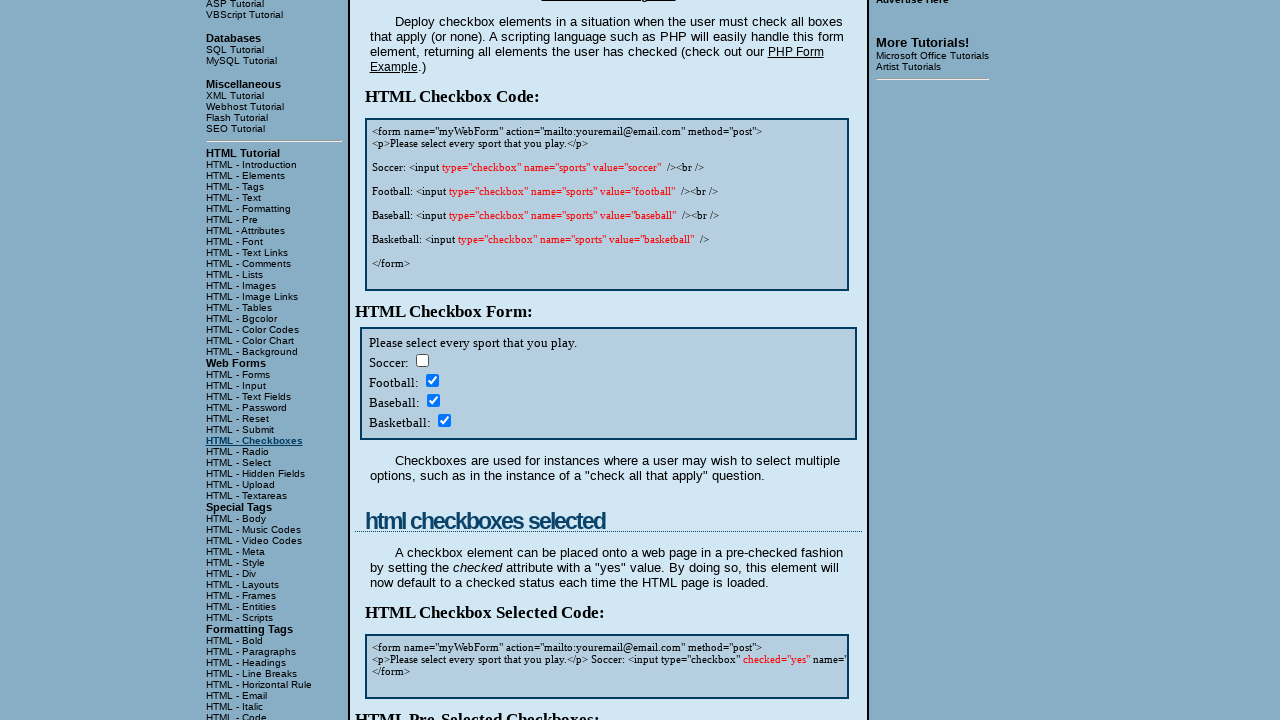

Located the checkbox container block
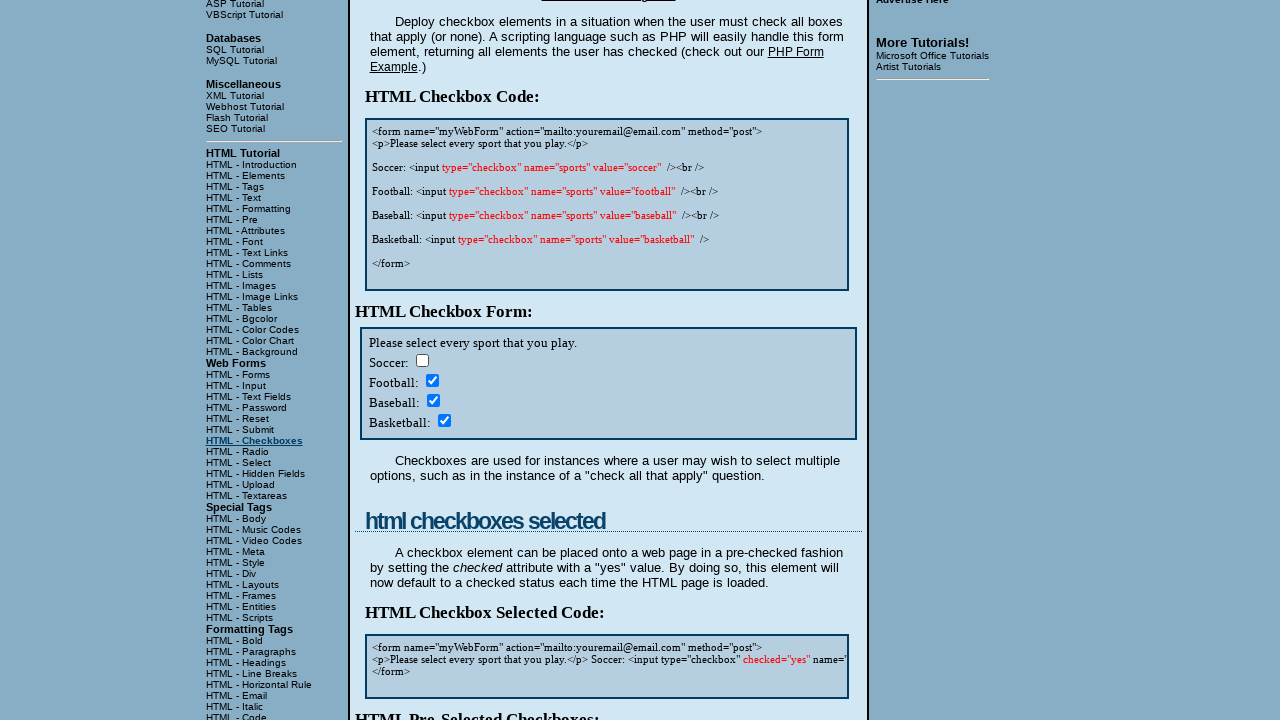

Found all checkboxes with name='sports'
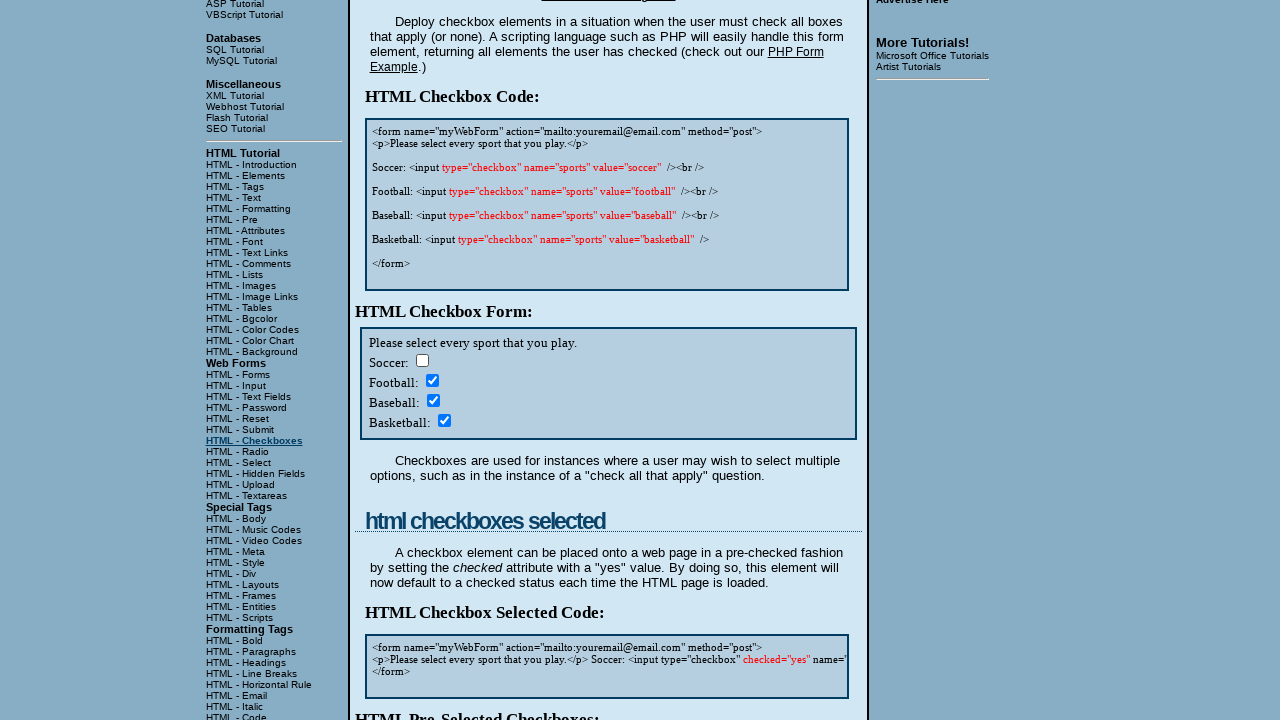

Counted 4 checkboxes with name='sports'
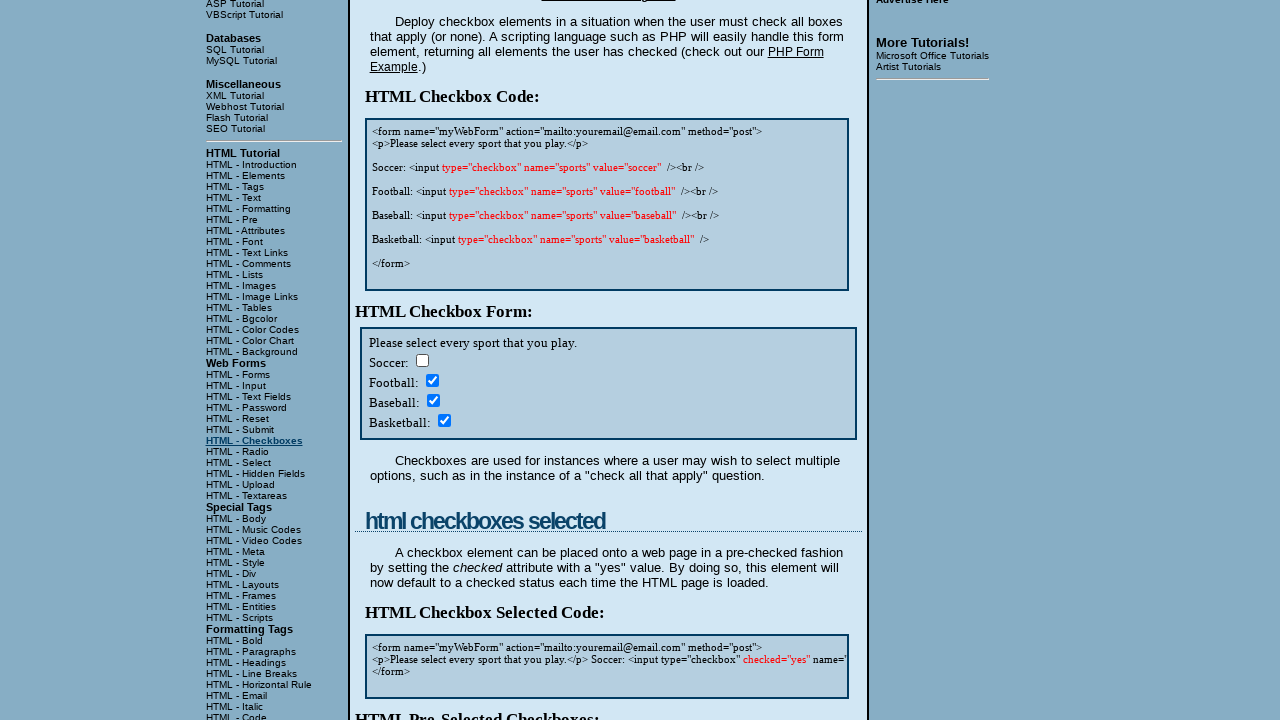

Clicked checkbox 1 of 4 by name selector at (422, 360) on xpath=/html/body/table[3]/tbody/tr[1]/td[2]/table/tbody/tr/td/div[4] >> input[na
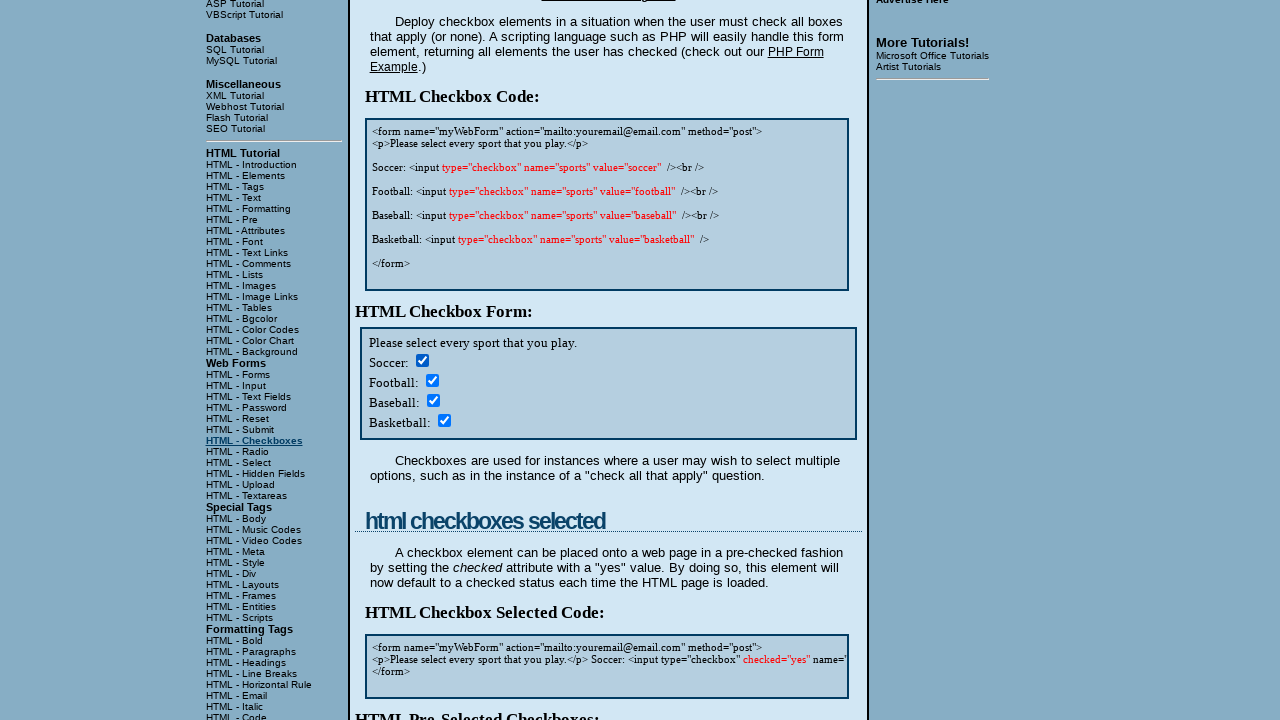

Clicked checkbox 2 of 4 by name selector at (432, 380) on xpath=/html/body/table[3]/tbody/tr[1]/td[2]/table/tbody/tr/td/div[4] >> input[na
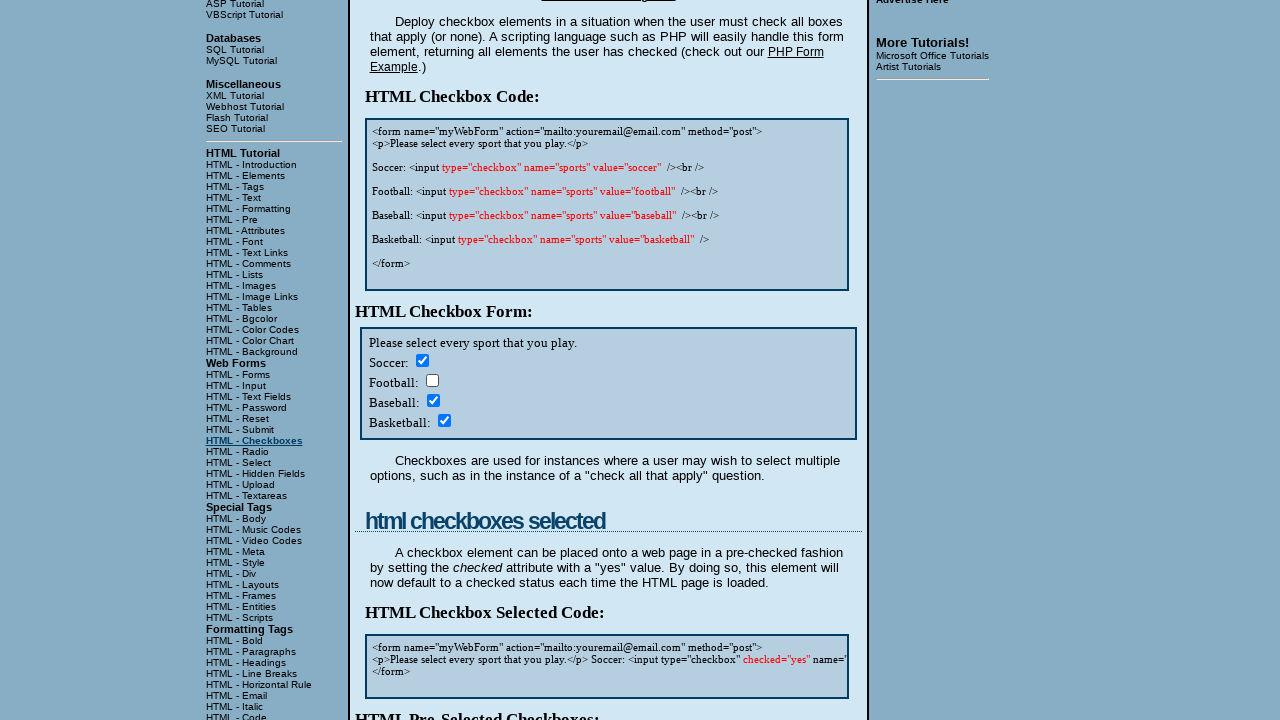

Clicked checkbox 3 of 4 by name selector at (433, 400) on xpath=/html/body/table[3]/tbody/tr[1]/td[2]/table/tbody/tr/td/div[4] >> input[na
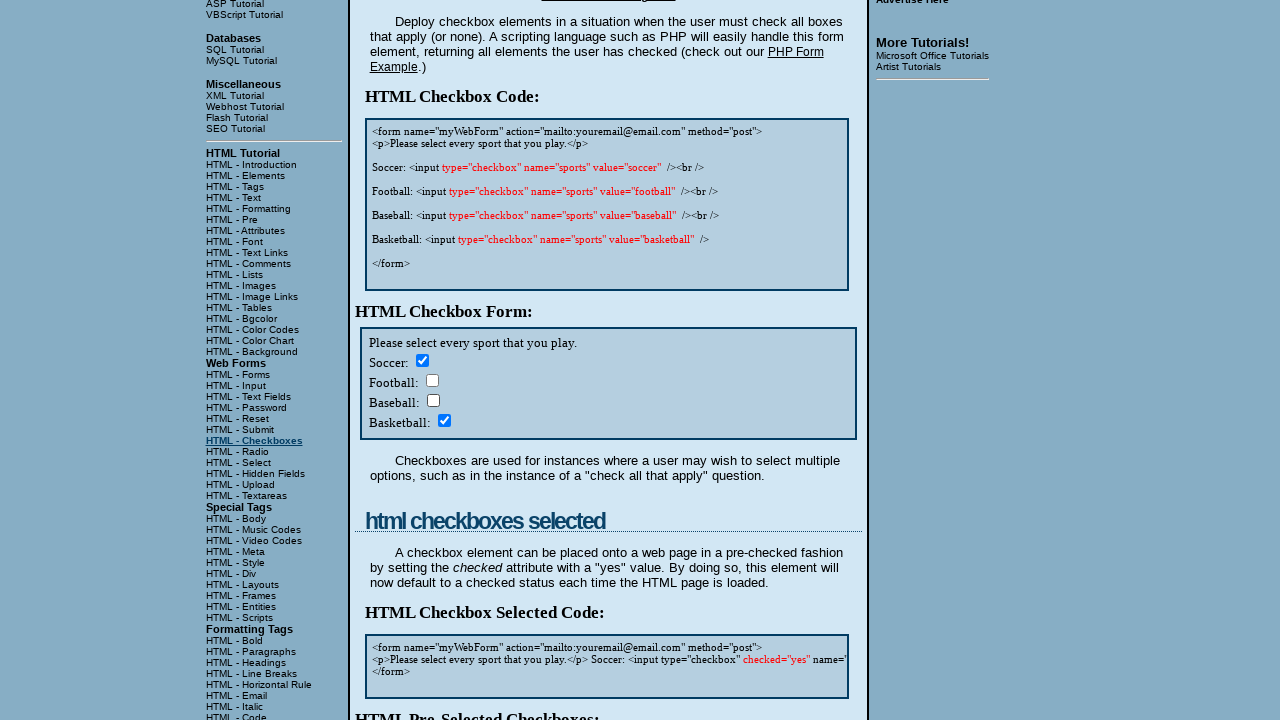

Clicked checkbox 4 of 4 by name selector at (444, 420) on xpath=/html/body/table[3]/tbody/tr[1]/td[2]/table/tbody/tr/td/div[4] >> input[na
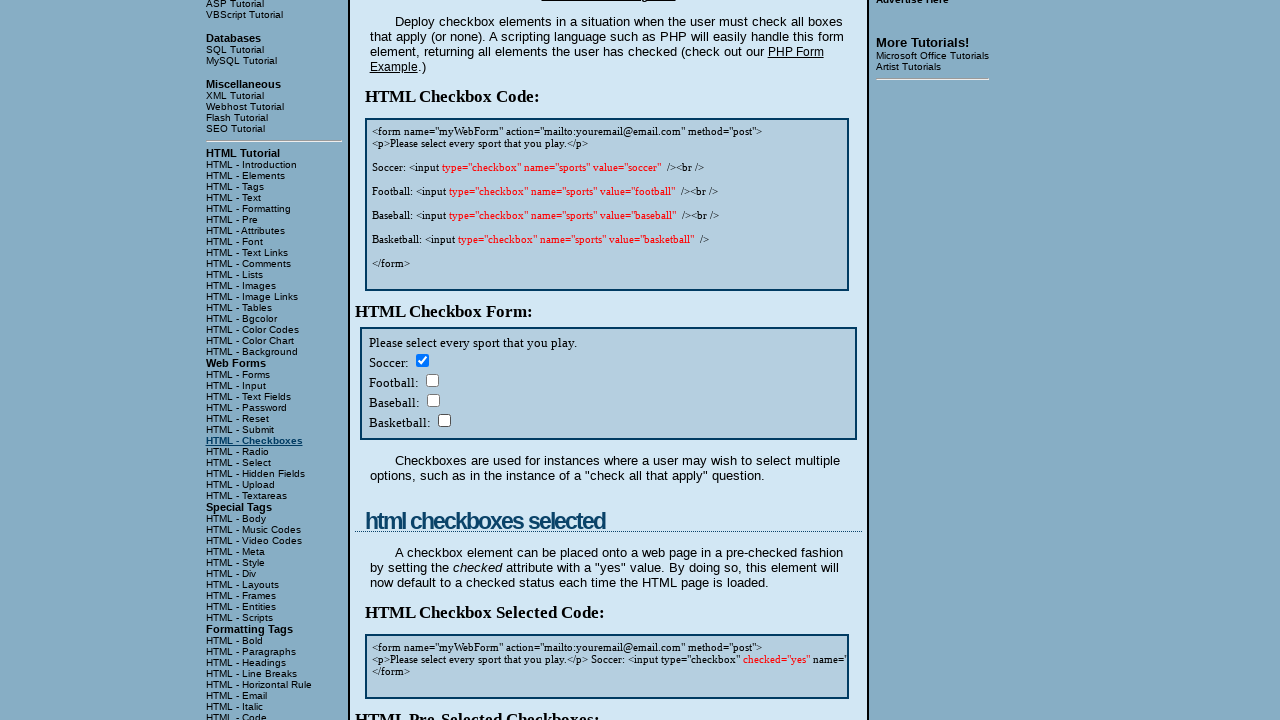

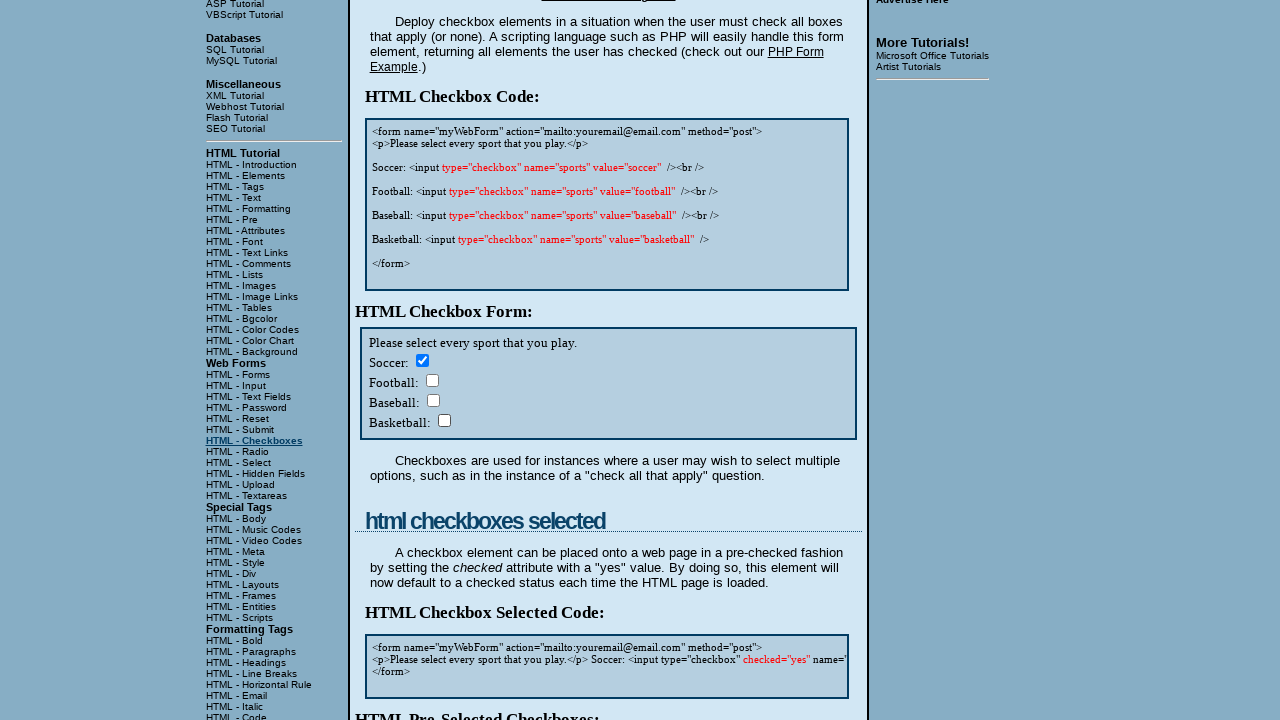